Tests interaction with a table on a practice page by clicking a checkbox in a row identified by a link text "Joe.Root" and verifying related cell values are present in the same row.

Starting URL: https://selectorshub.com/xpath-practice-page/

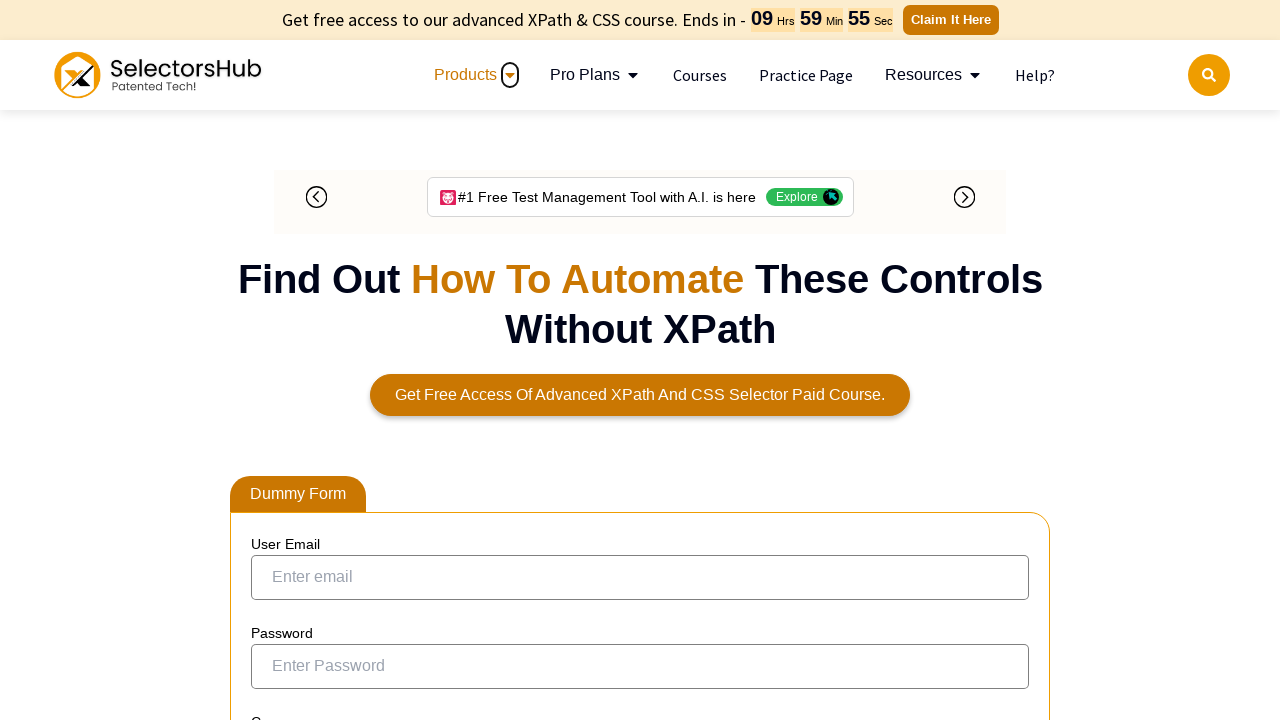

Waited for Joe.Root link to appear on the page
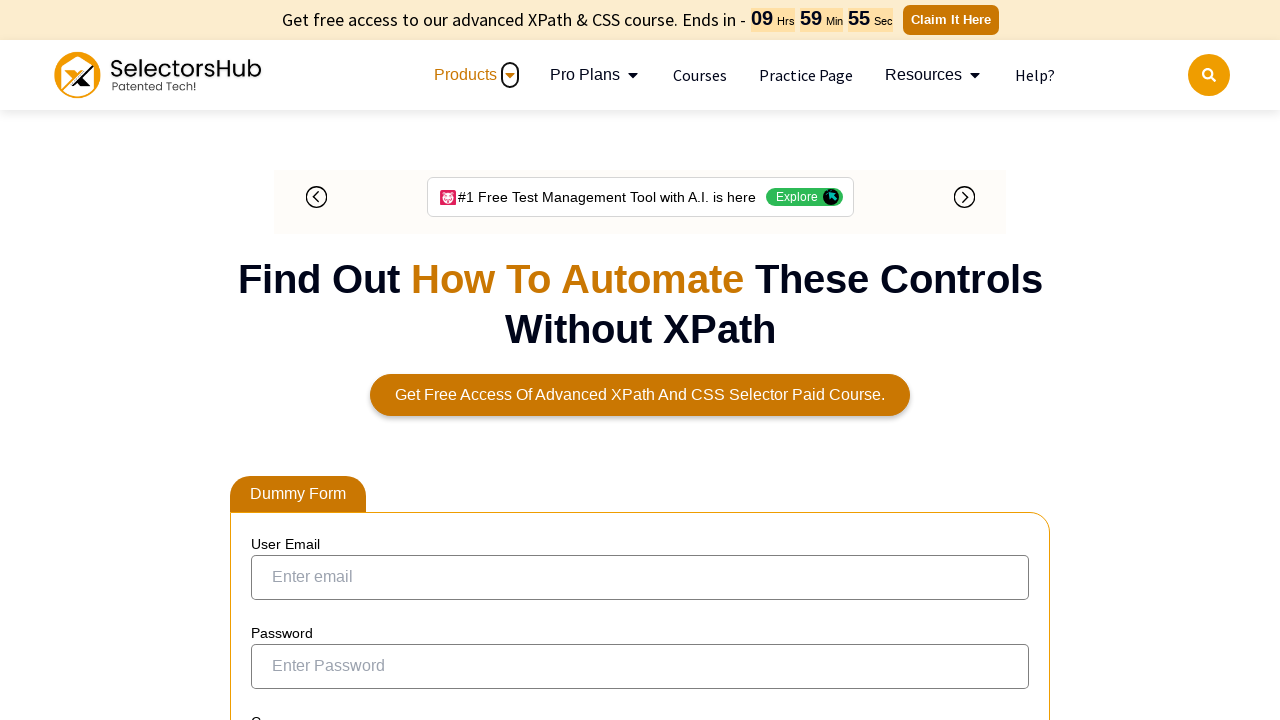

Located the table row containing Joe.Root
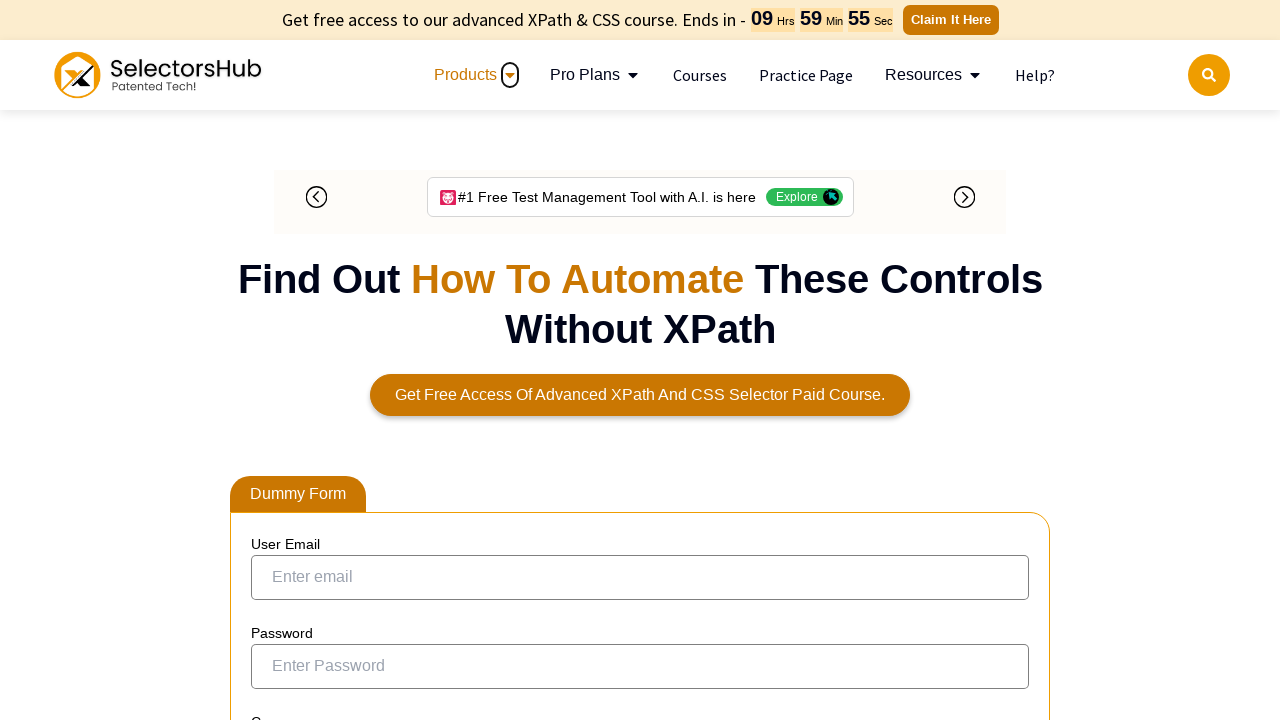

Clicked the checkbox in Joe.Root's row at (274, 353) on tr >> internal:has="a:text('Joe.Root')" >> input[type='checkbox']
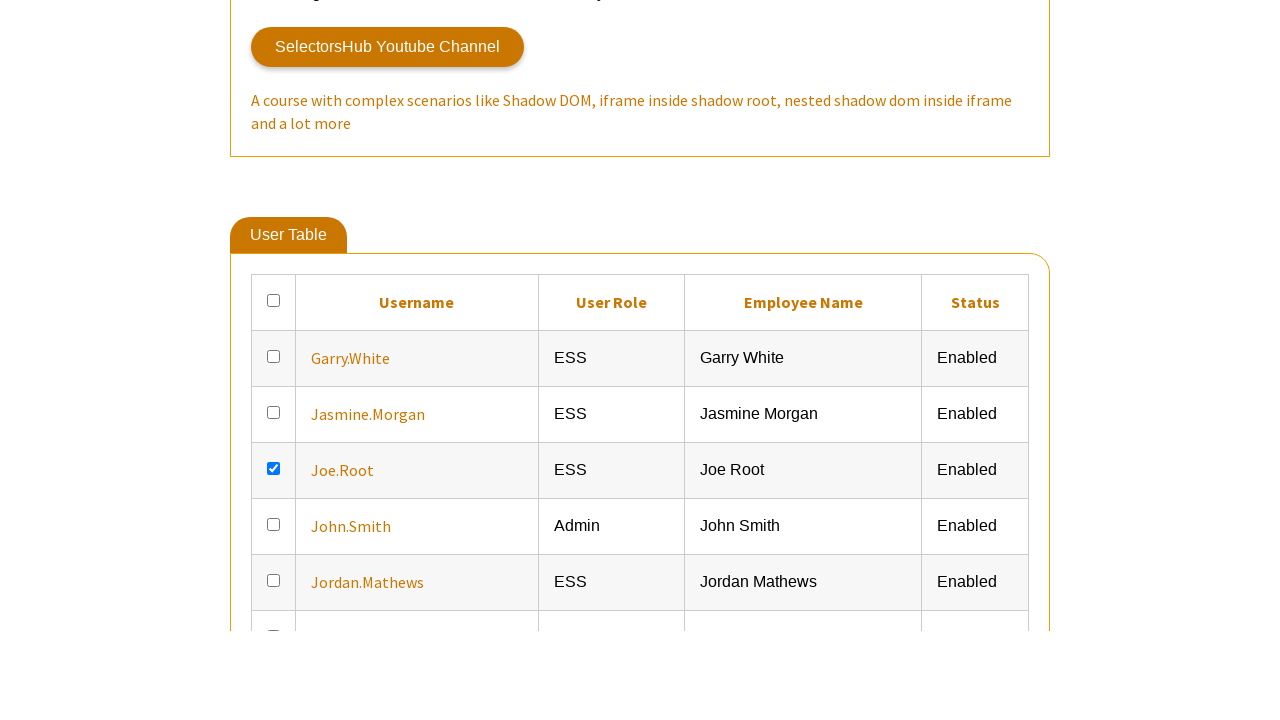

Verified ESS cell is present in the row
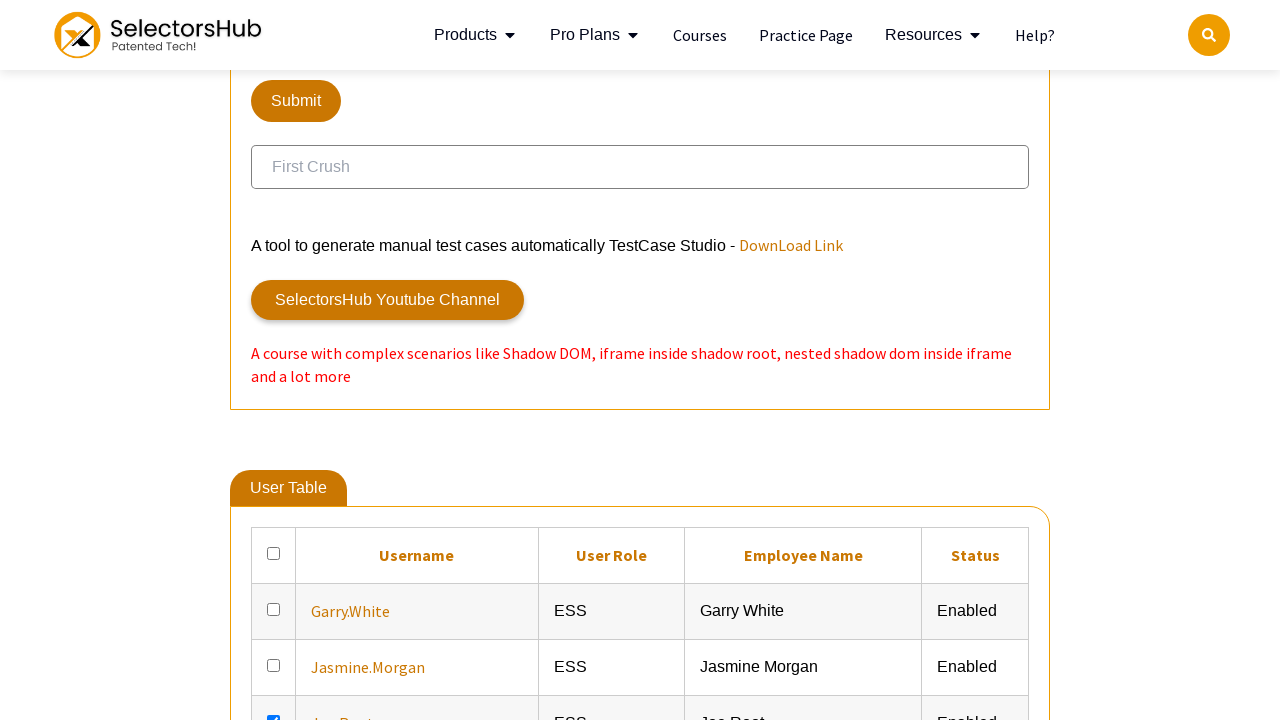

Verified Joe Root cell is present in the row
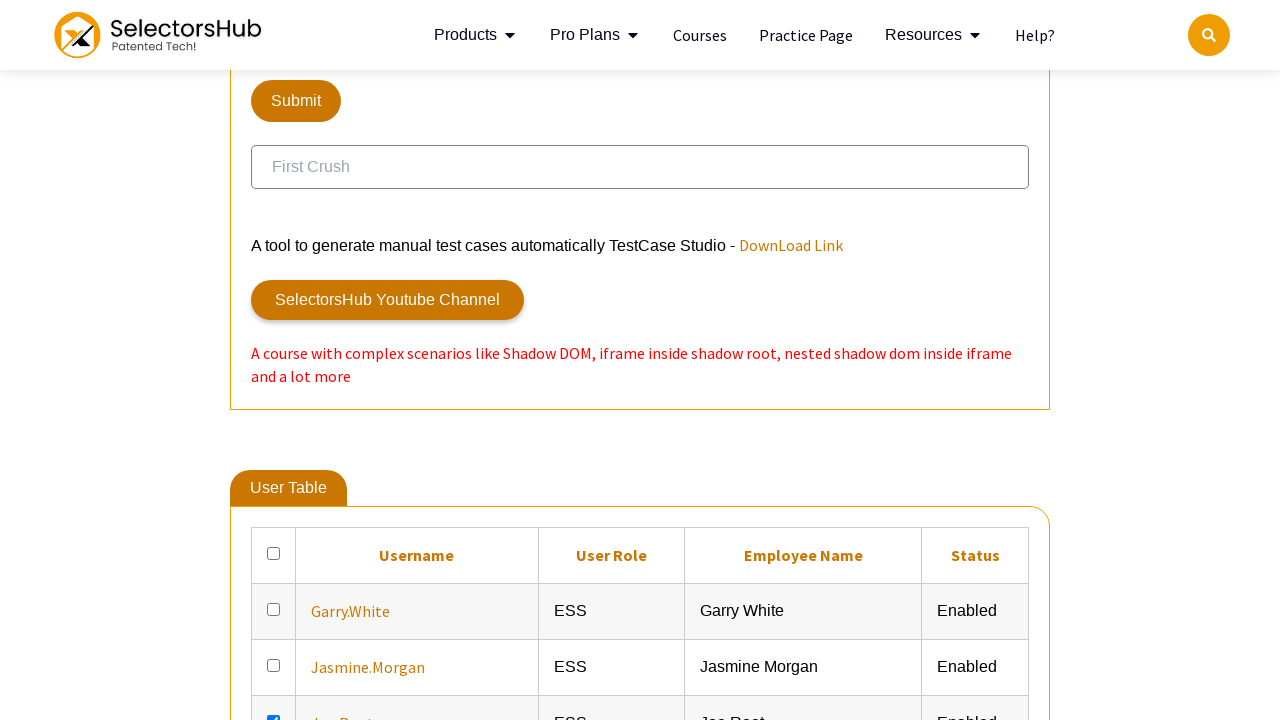

Verified Enabled cell is present in the row
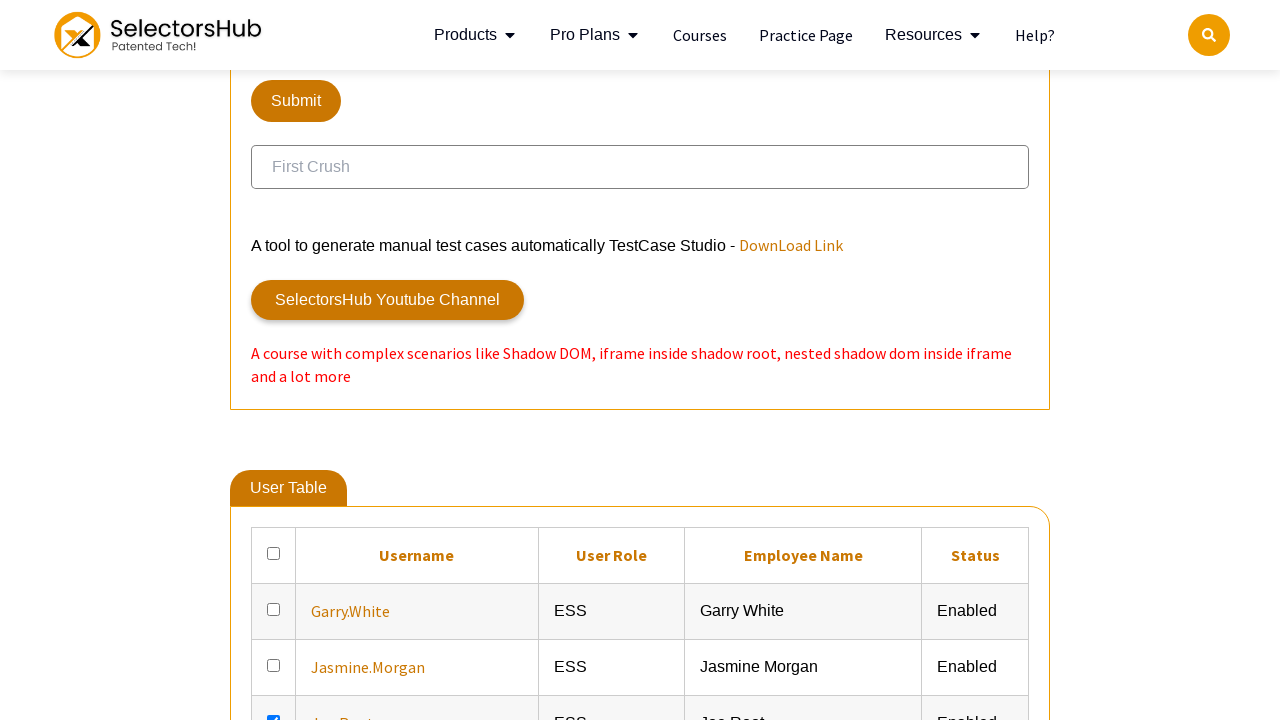

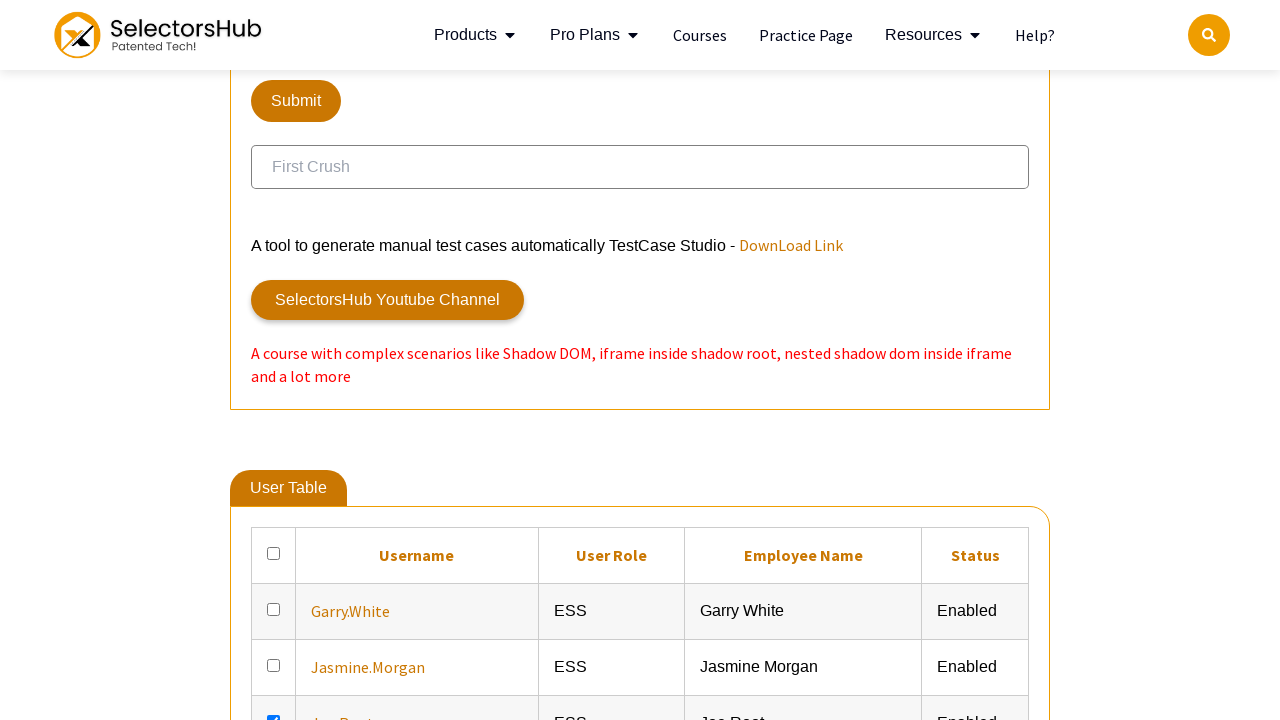